Navigates to a sortable data tables page and interacts with table elements by accessing specific cells

Starting URL: http://the-internet.herokuapp.com

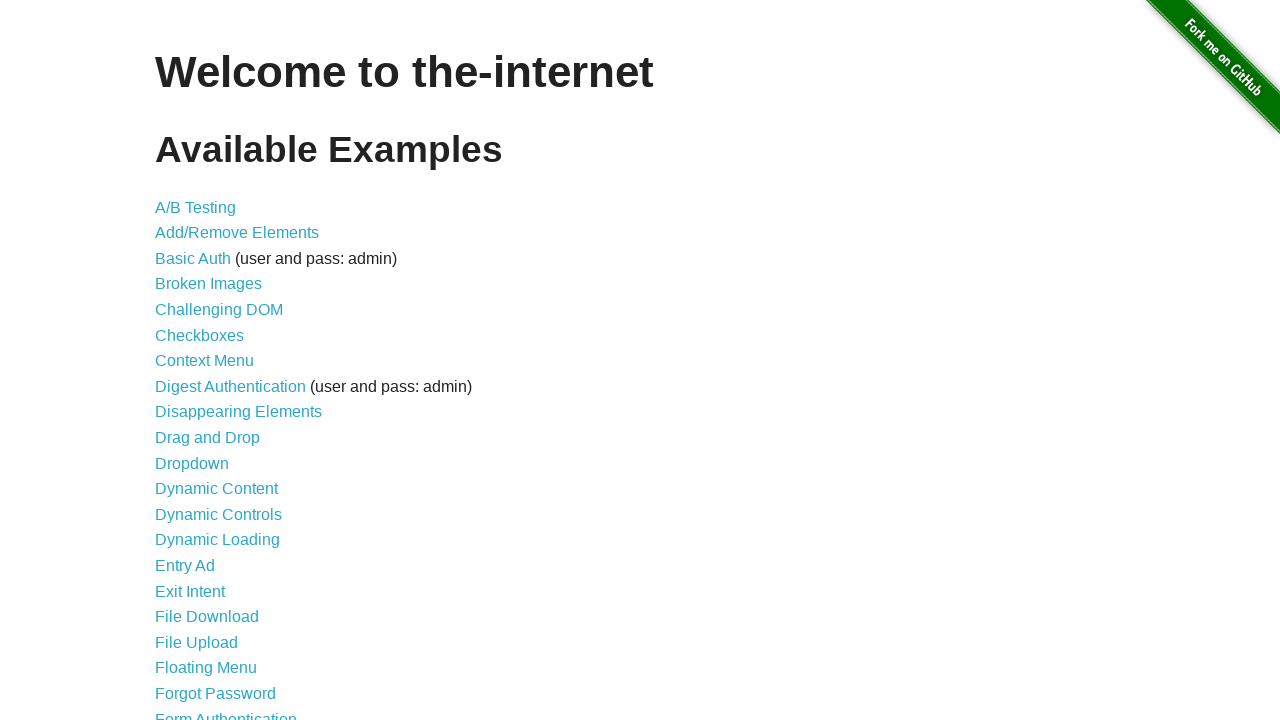

Clicked on Sortable Data Tables link at (230, 574) on text=Sortable Data Tables
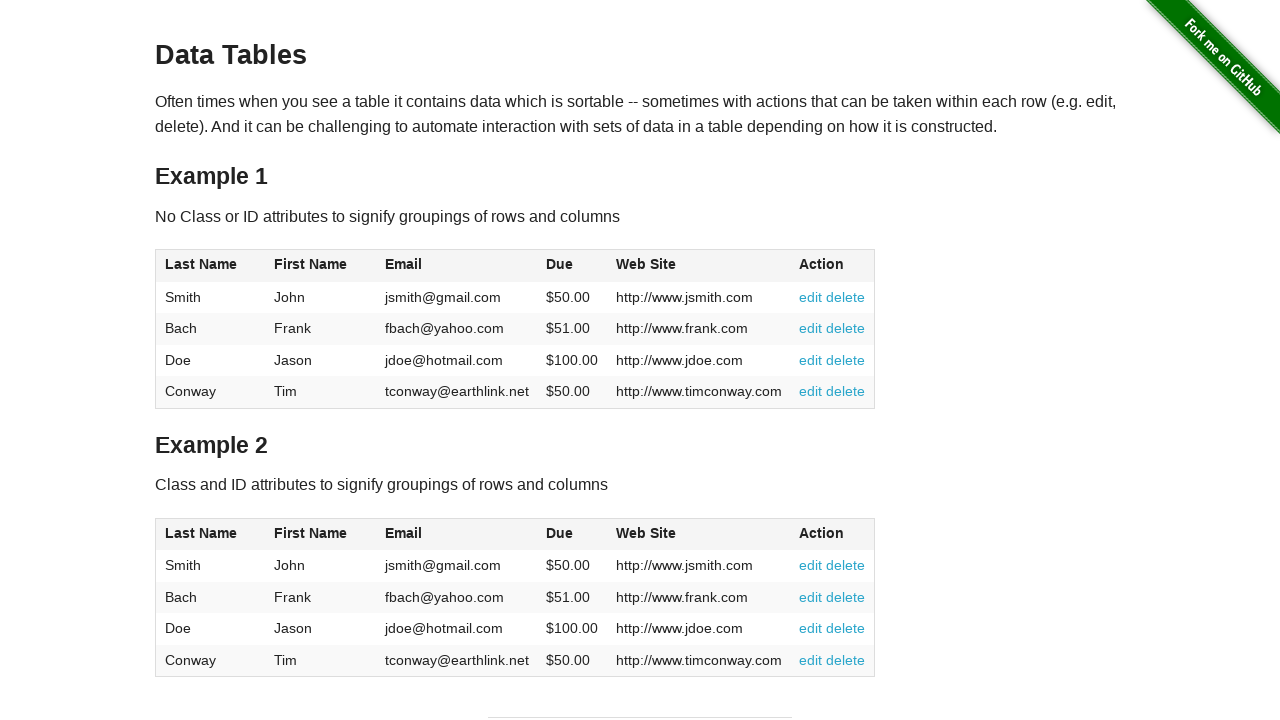

Table #table1 loaded
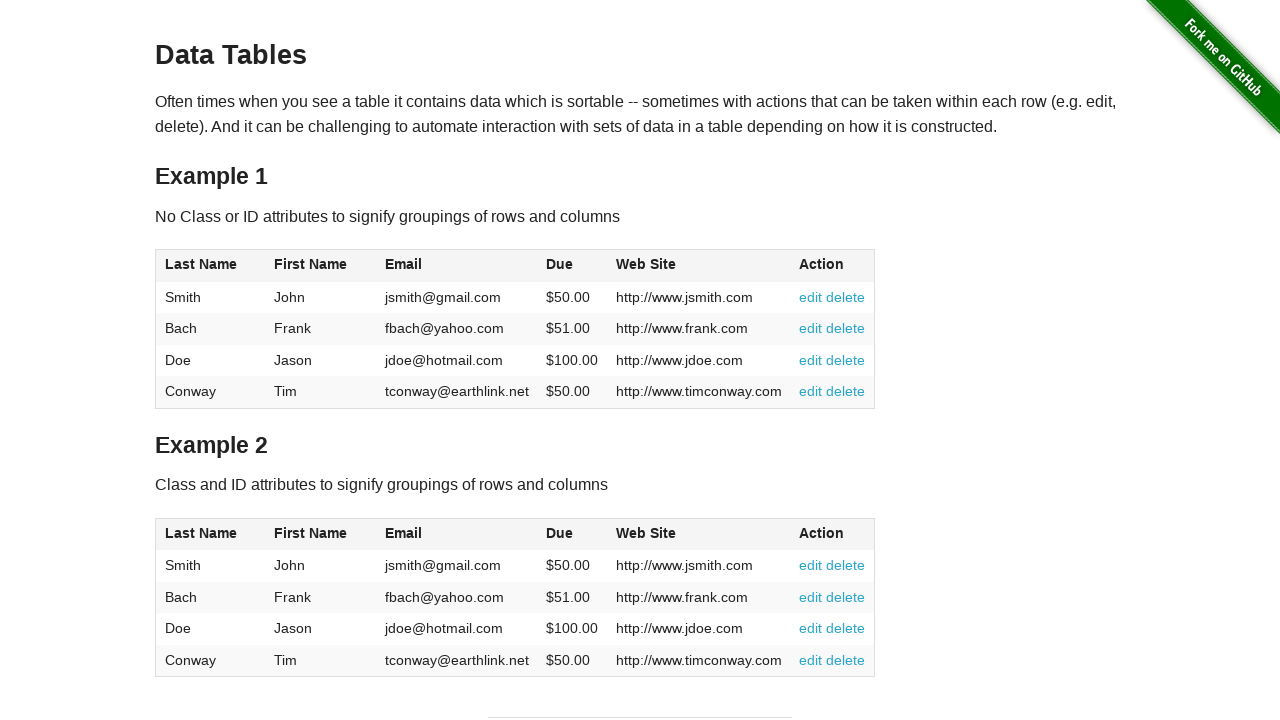

Retrieved all column headers from table (found 6 columns)
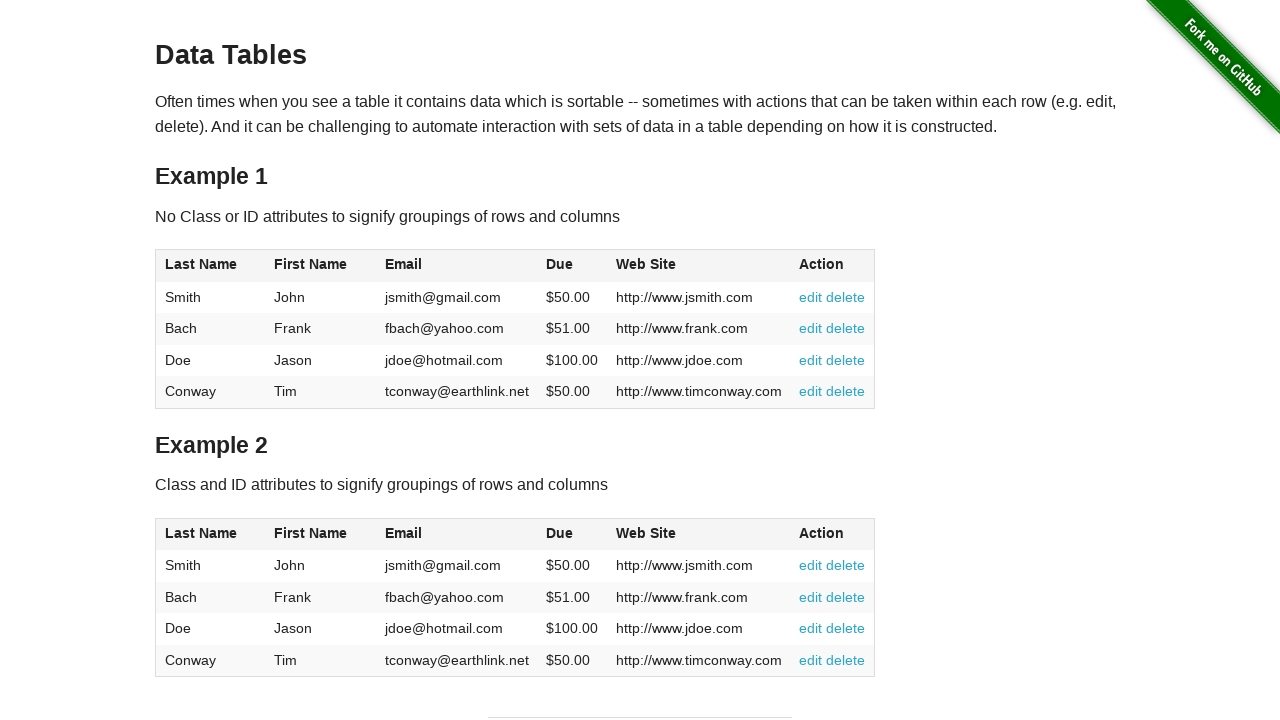

Retrieved all rows from table tbody (found 4 rows)
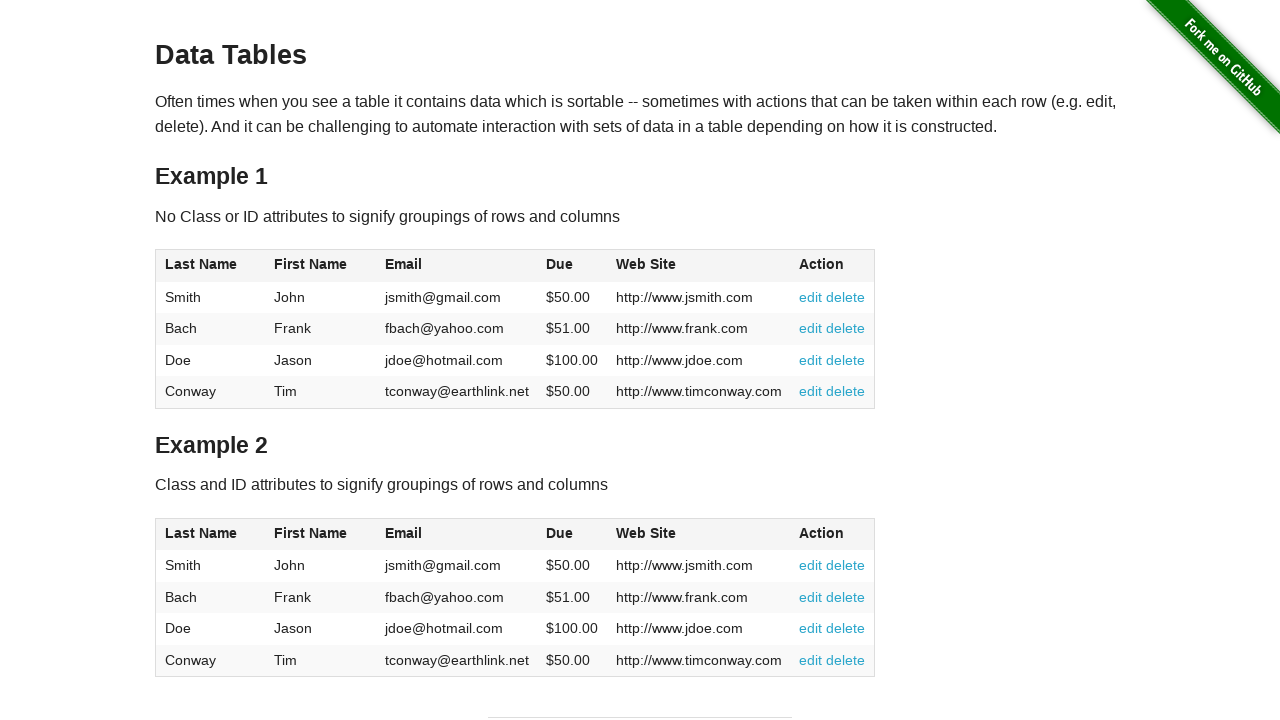

Accessed cell content from row 2, column 3: 'fbach@yahoo.com'
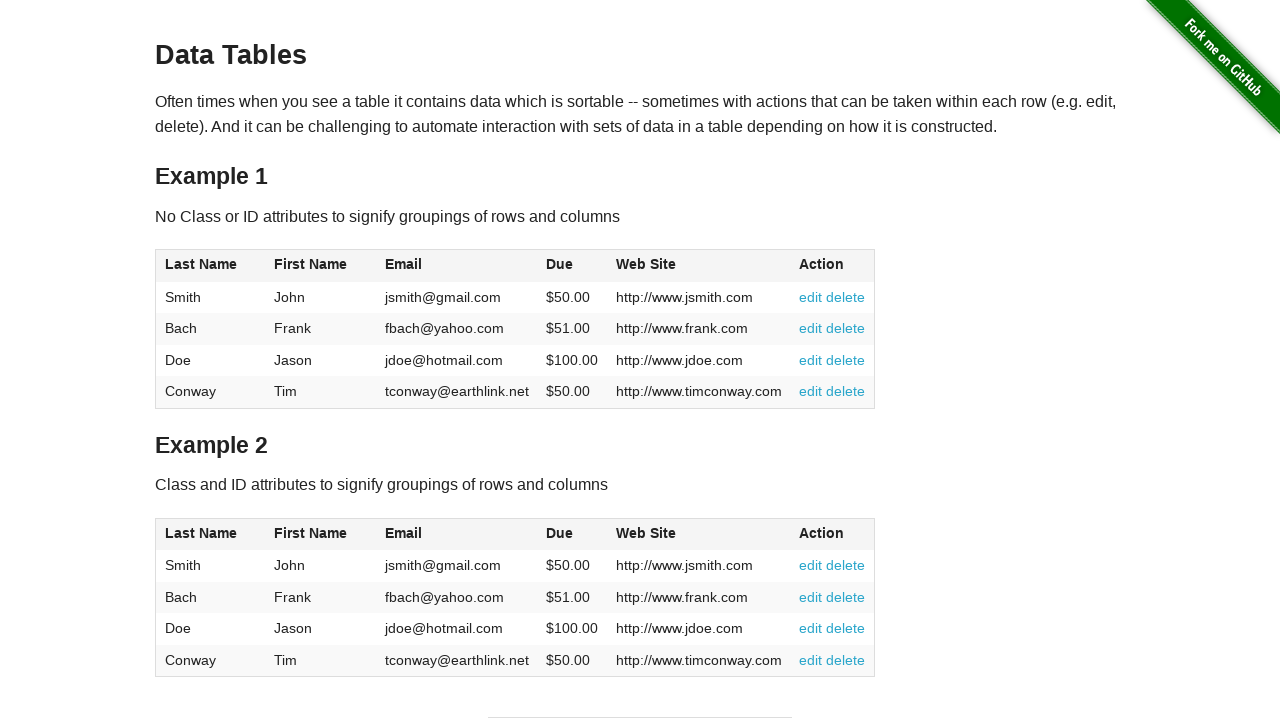

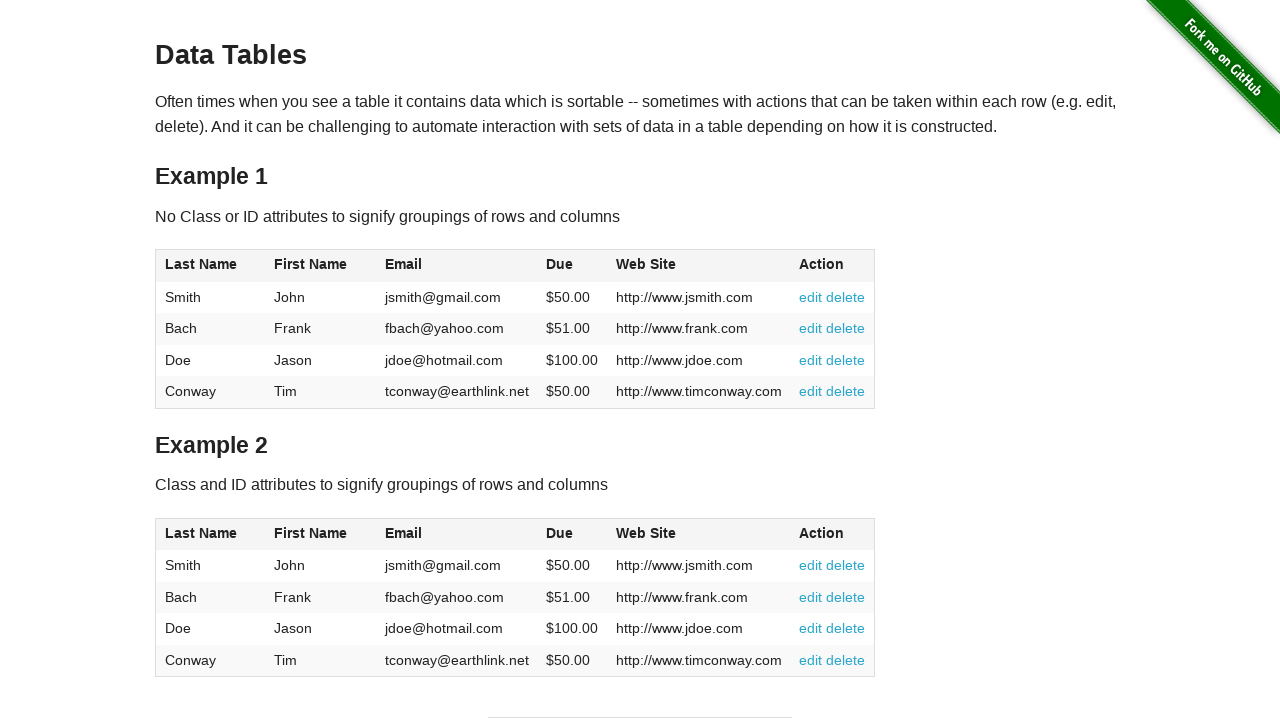